Tests various UI interactions on a practice automation page including button clicks, text input, clearing fields, alert handling, and finding multiple elements in a table

Starting URL: https://rahulshettyacademy.com/AutomationPractice/

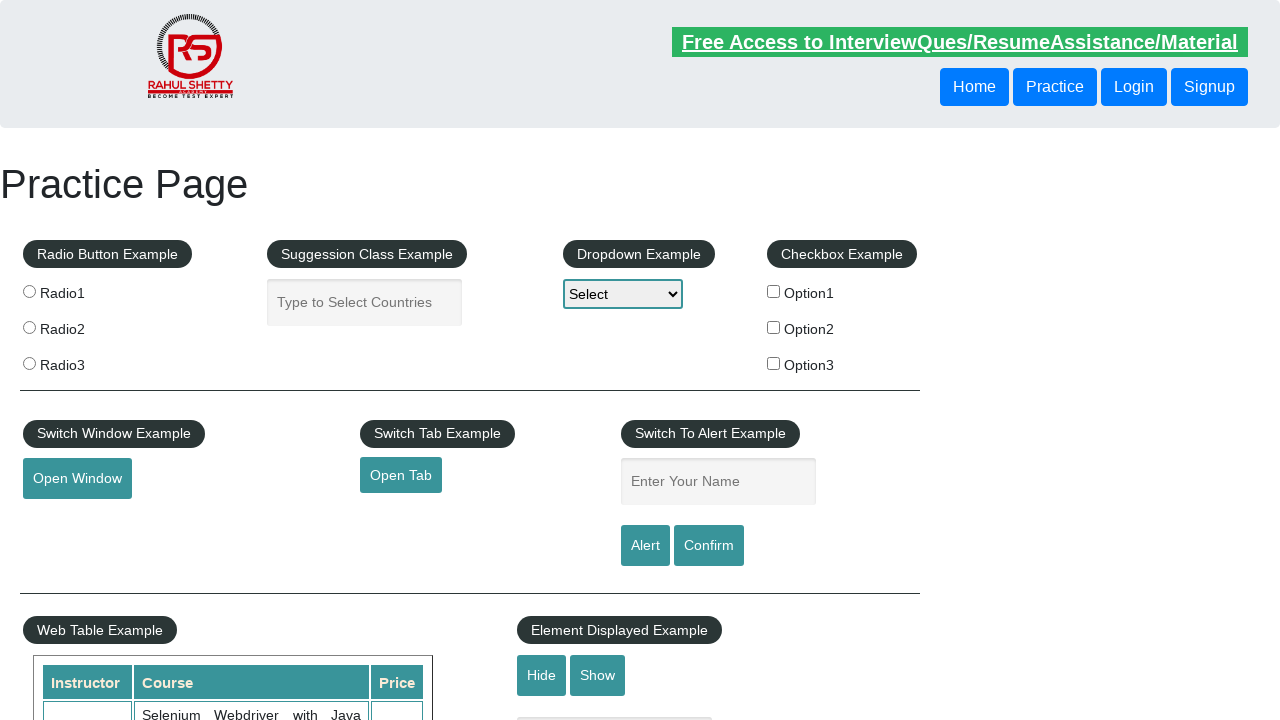

Clicked show-textbox button at (598, 675) on #show-textbox
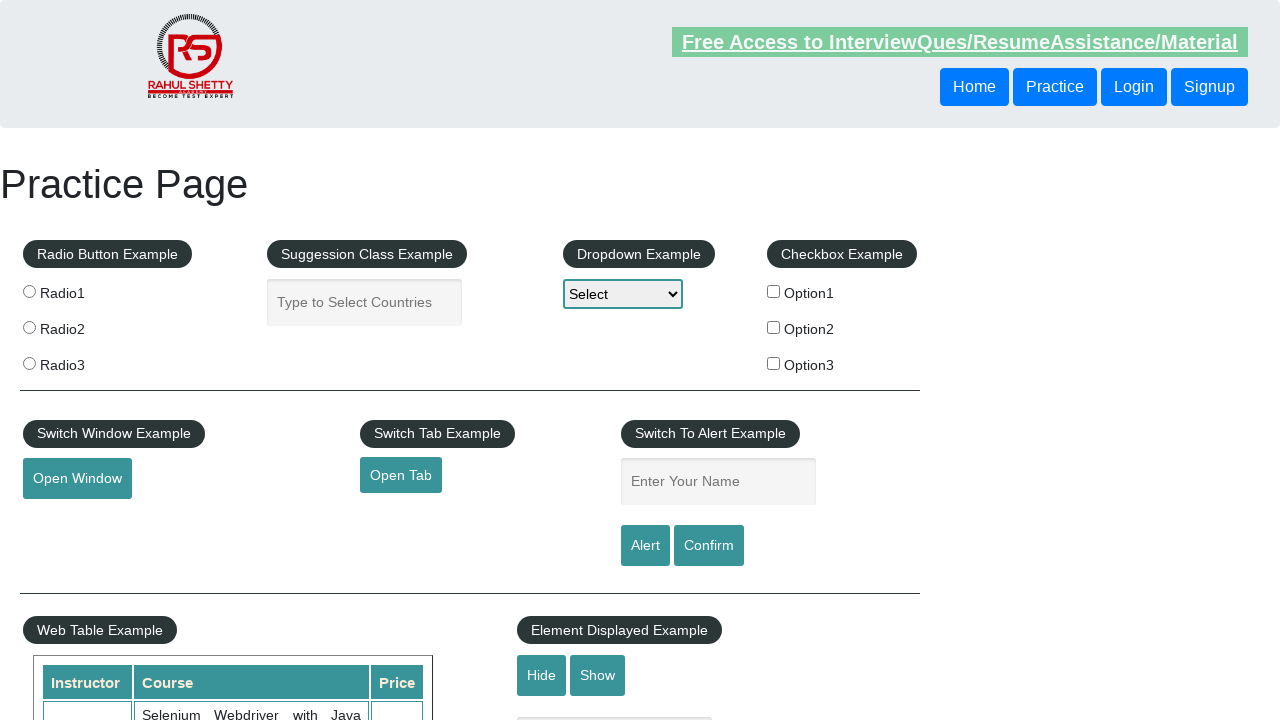

Clicked hide-textbox button at (542, 675) on xpath=//input[@id='hide-textbox']
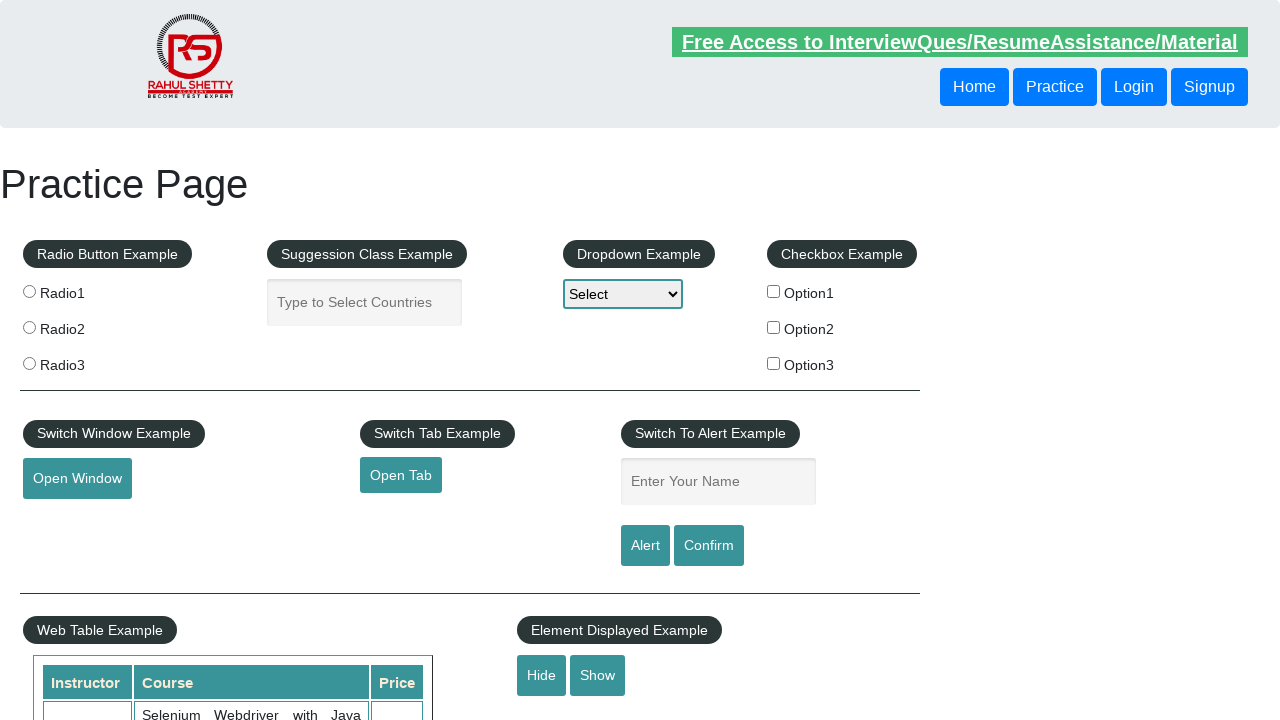

Clicked show-textbox button again at (598, 675) on #show-textbox
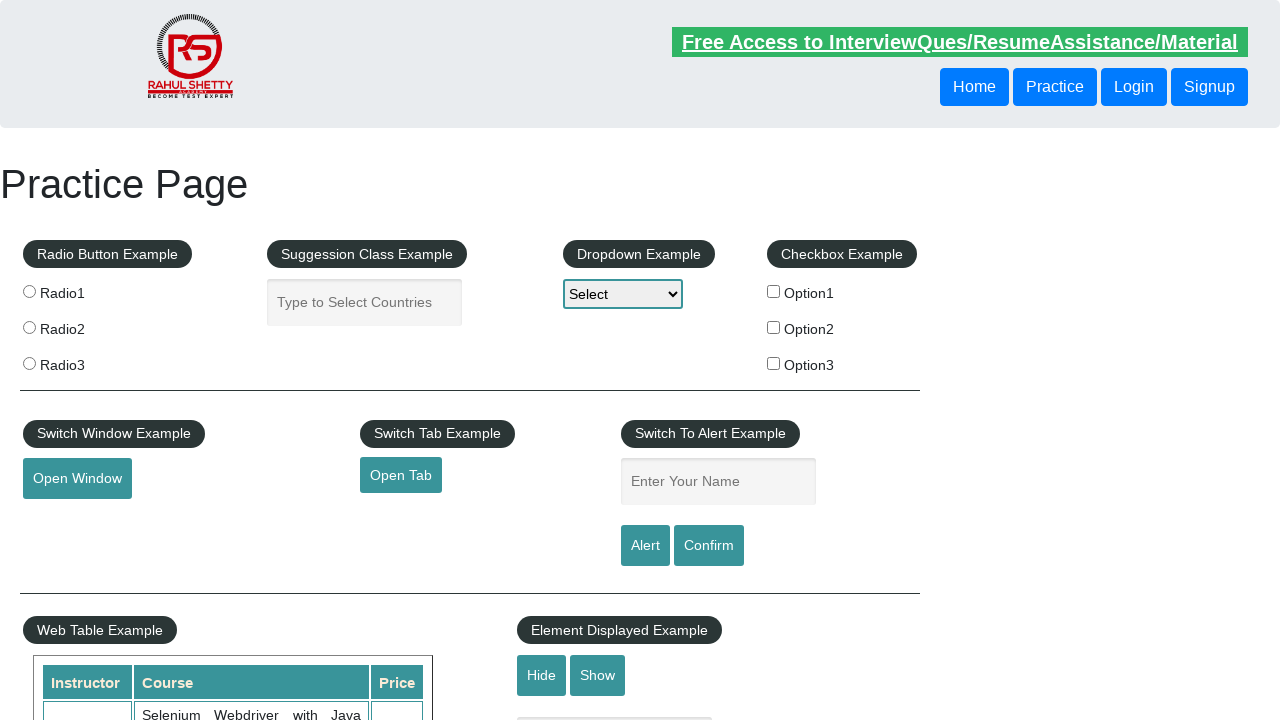

Clicked hide-textbox button again at (542, 675) on xpath=//input[@id='hide-textbox']
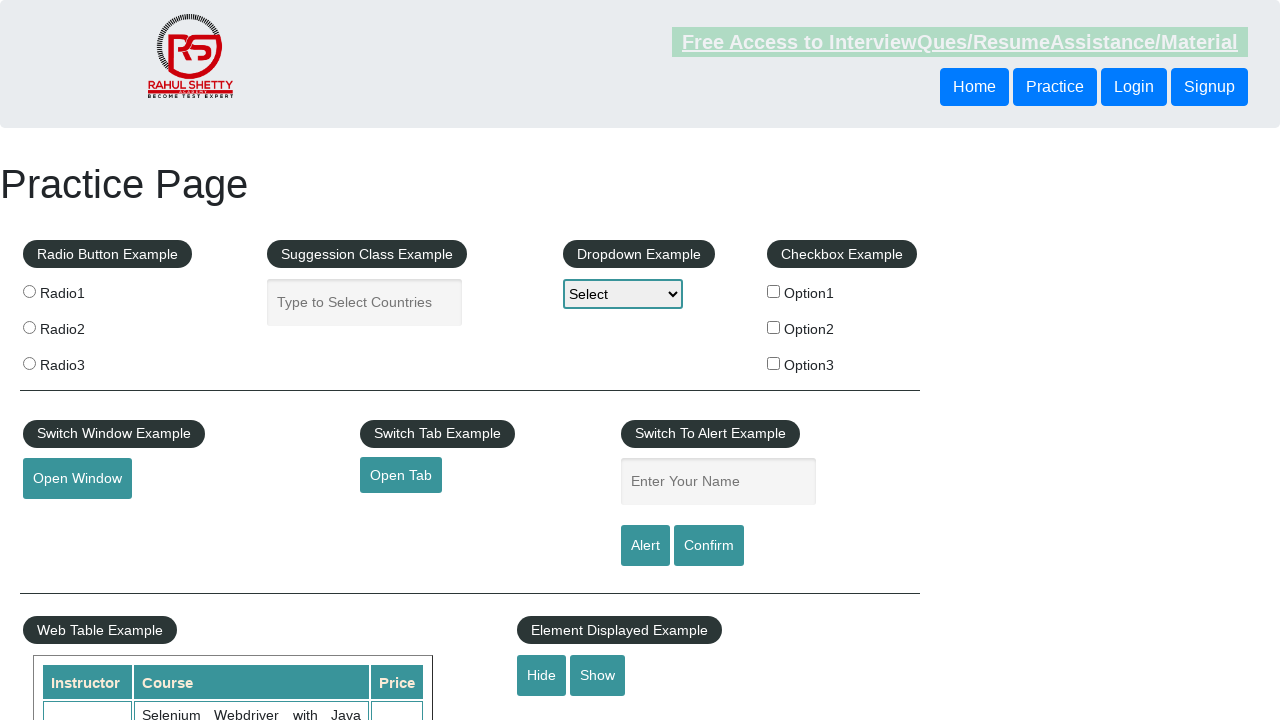

Filled autocomplete field with 'Mexico' on #autocomplete
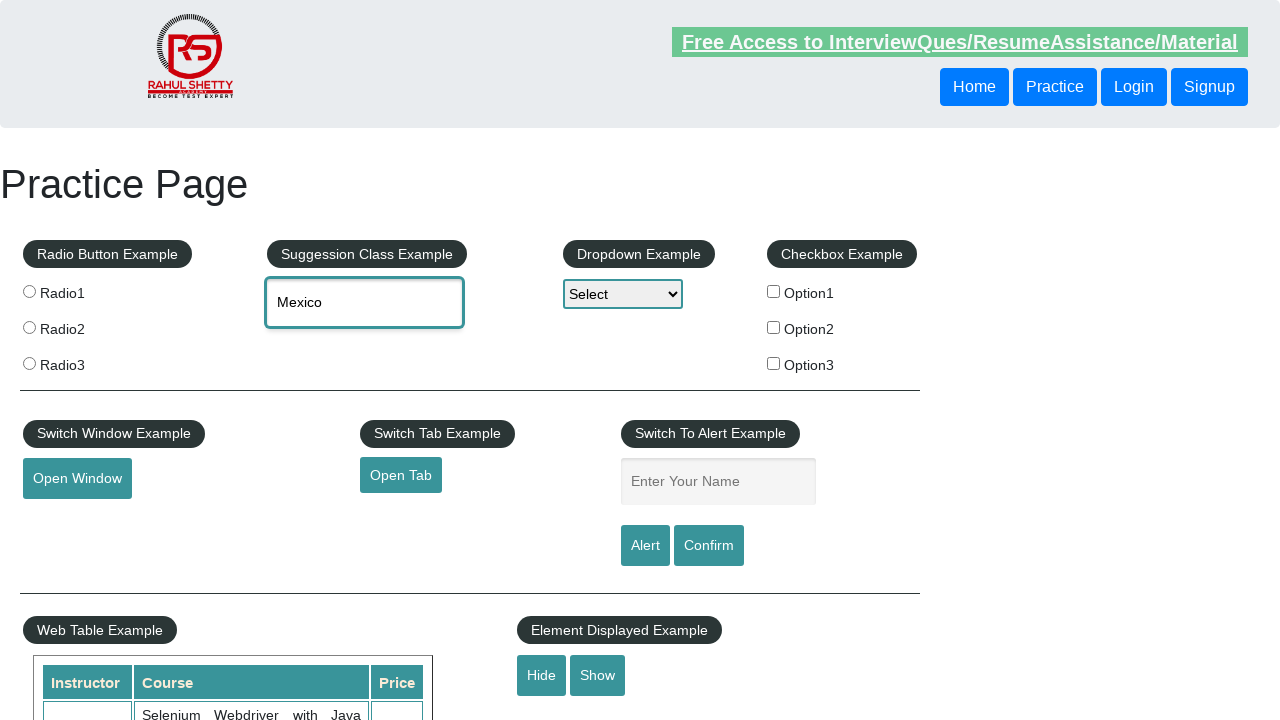

Filled name field with 'Tania' on //input[@name='enter-name']
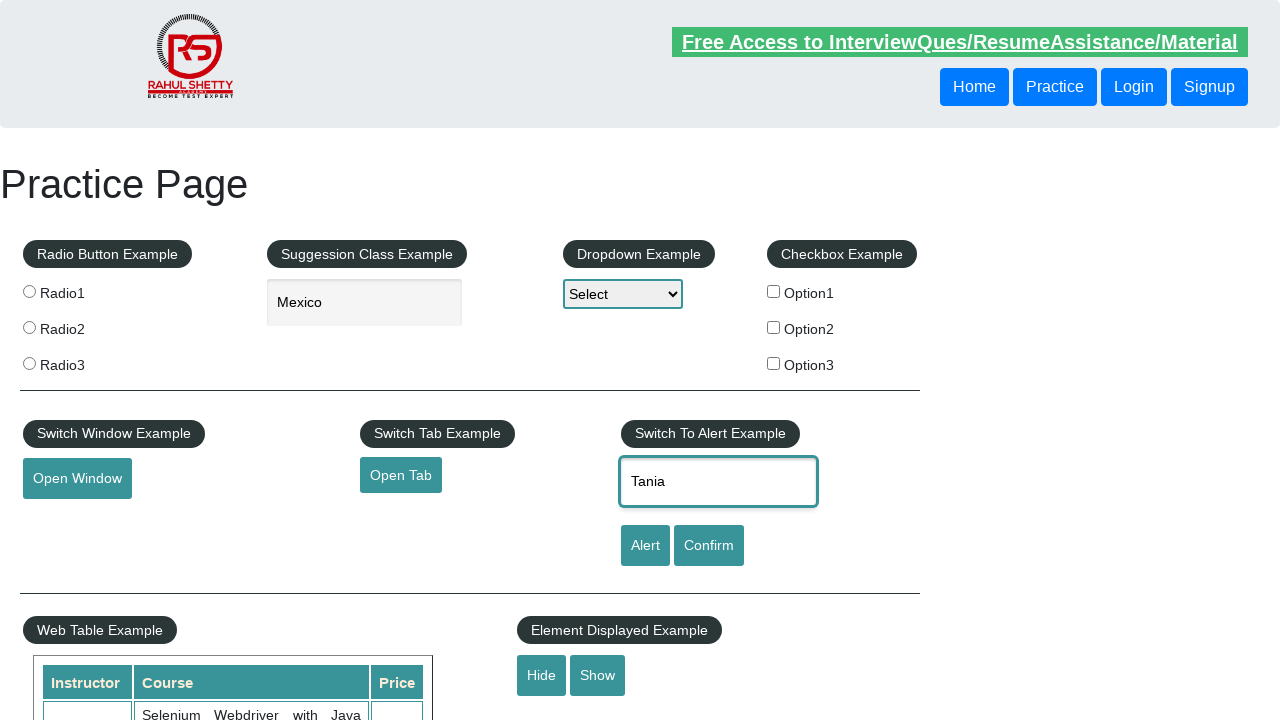

Cleared autocomplete field on #autocomplete
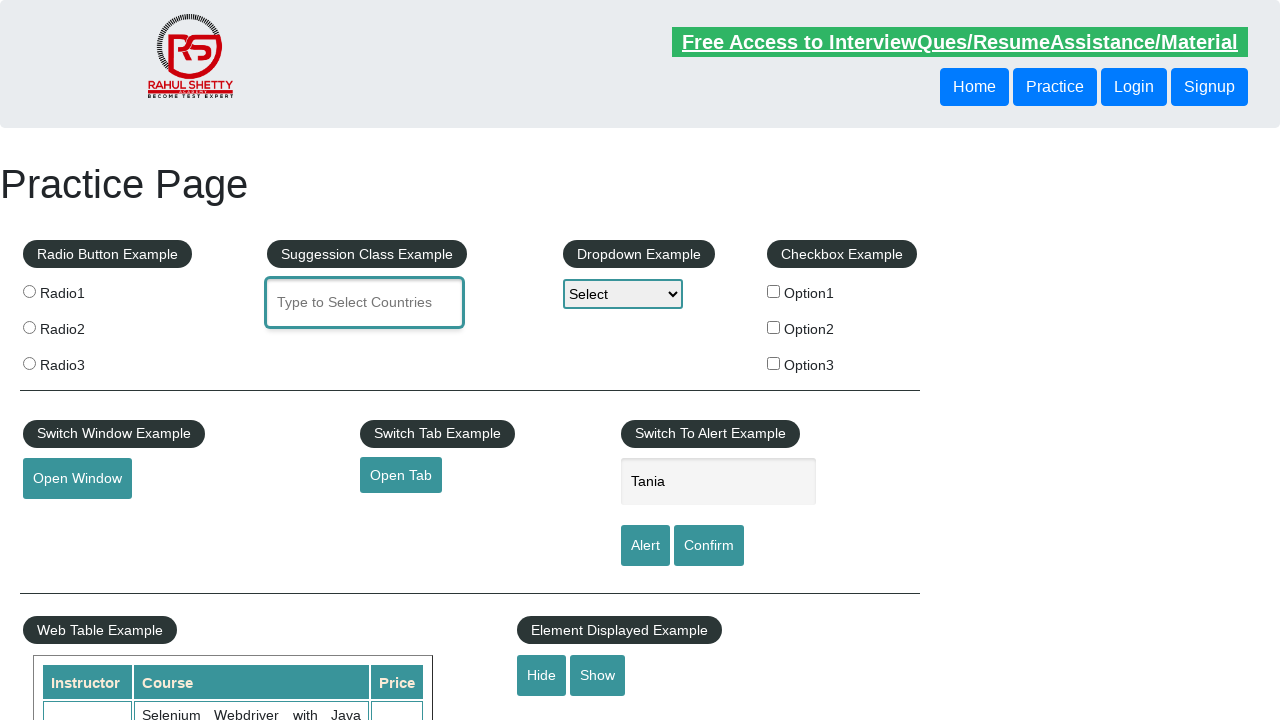

Cleared name field on //input[@name='enter-name']
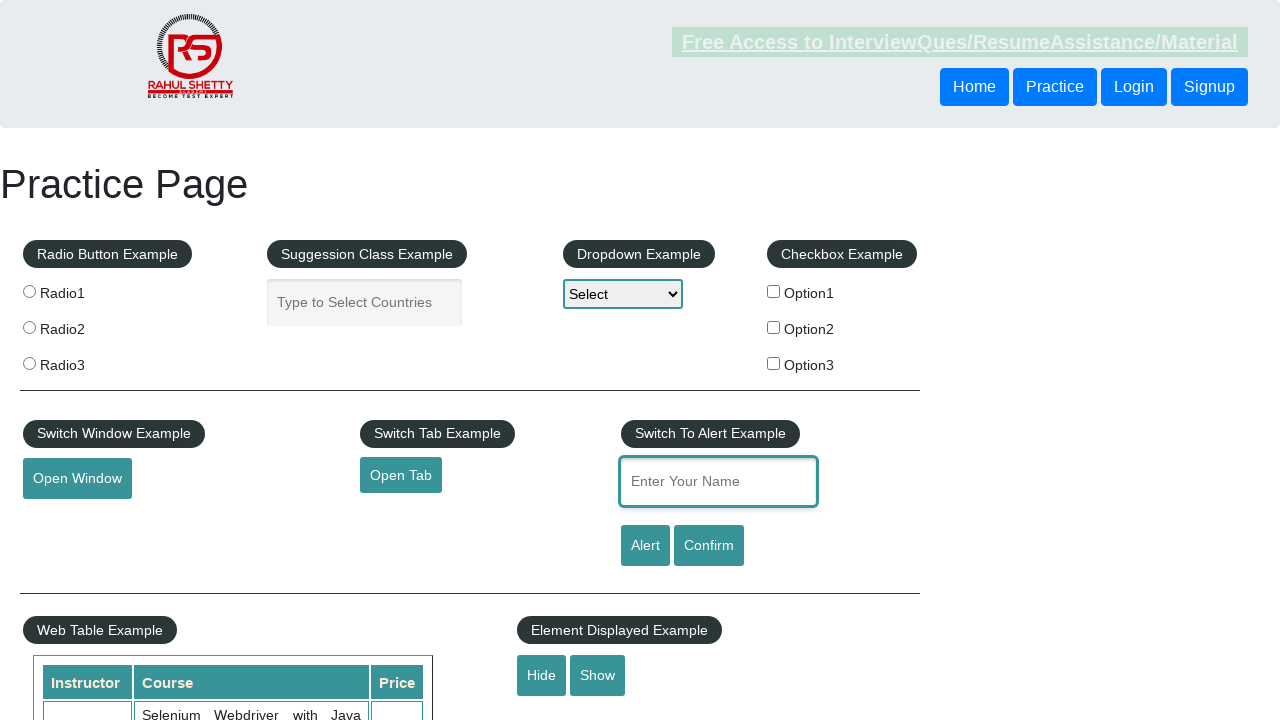

Clicked alert button at (645, 546) on xpath=//input[@id='alertbtn']
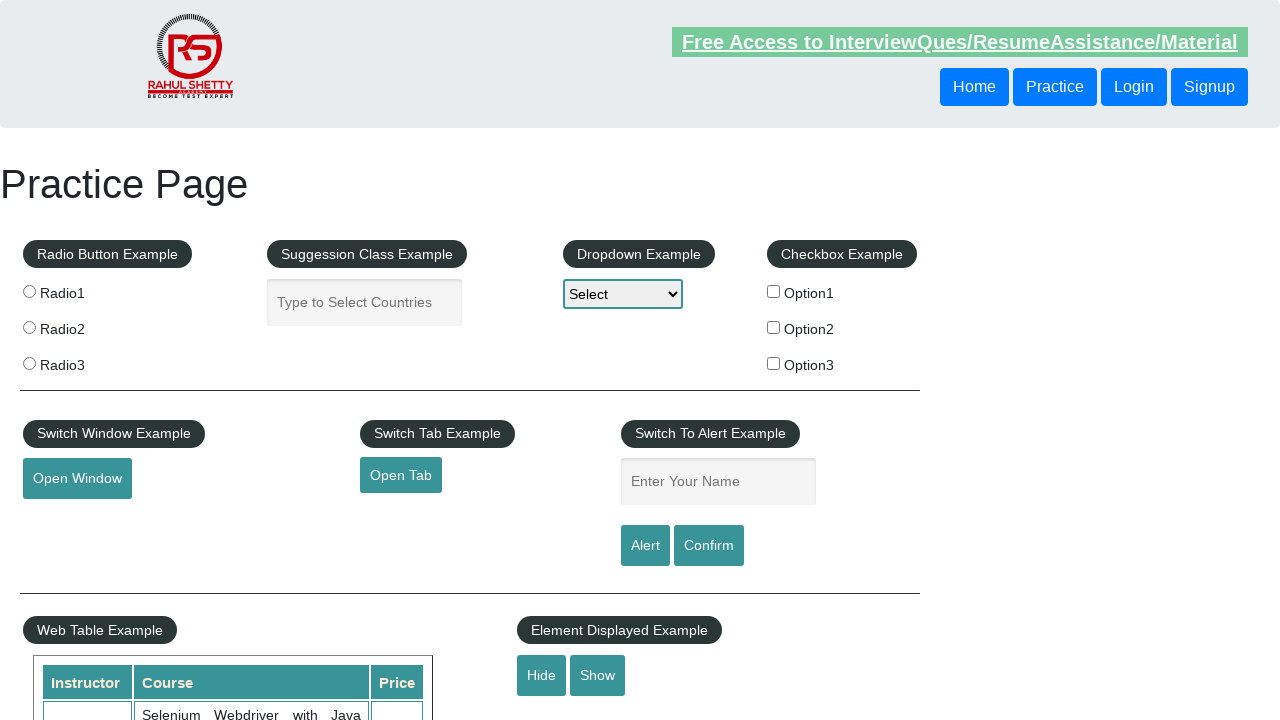

Accepted alert dialog
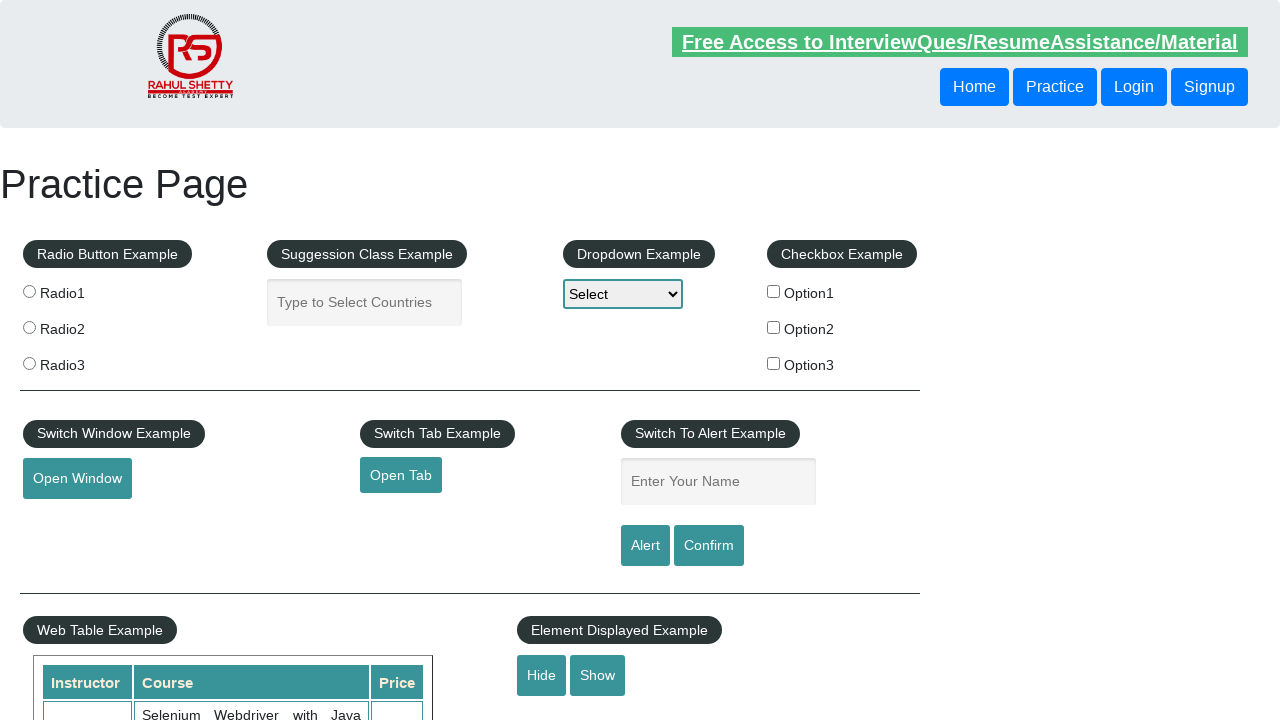

Clicked confirm button (first time) at (709, 546) on xpath=//input[@id='confirmbtn']
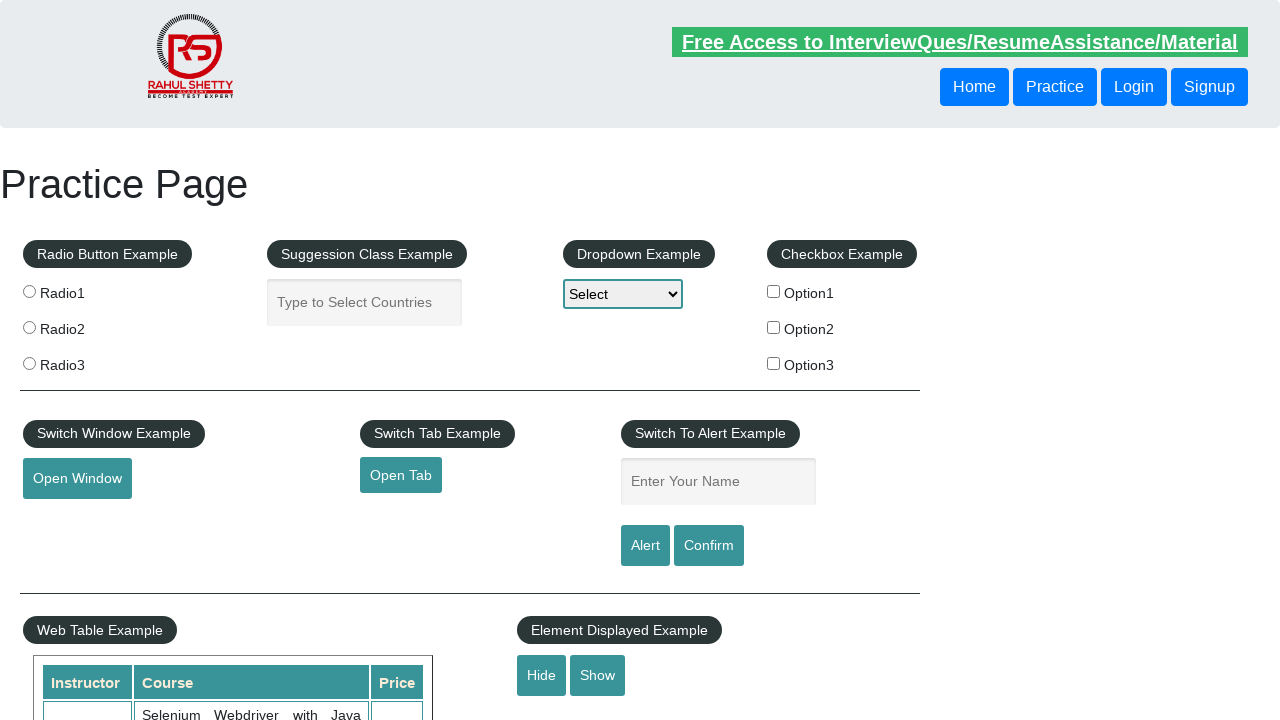

Clicked confirm button (second time) at (709, 546) on xpath=//input[@id='confirmbtn']
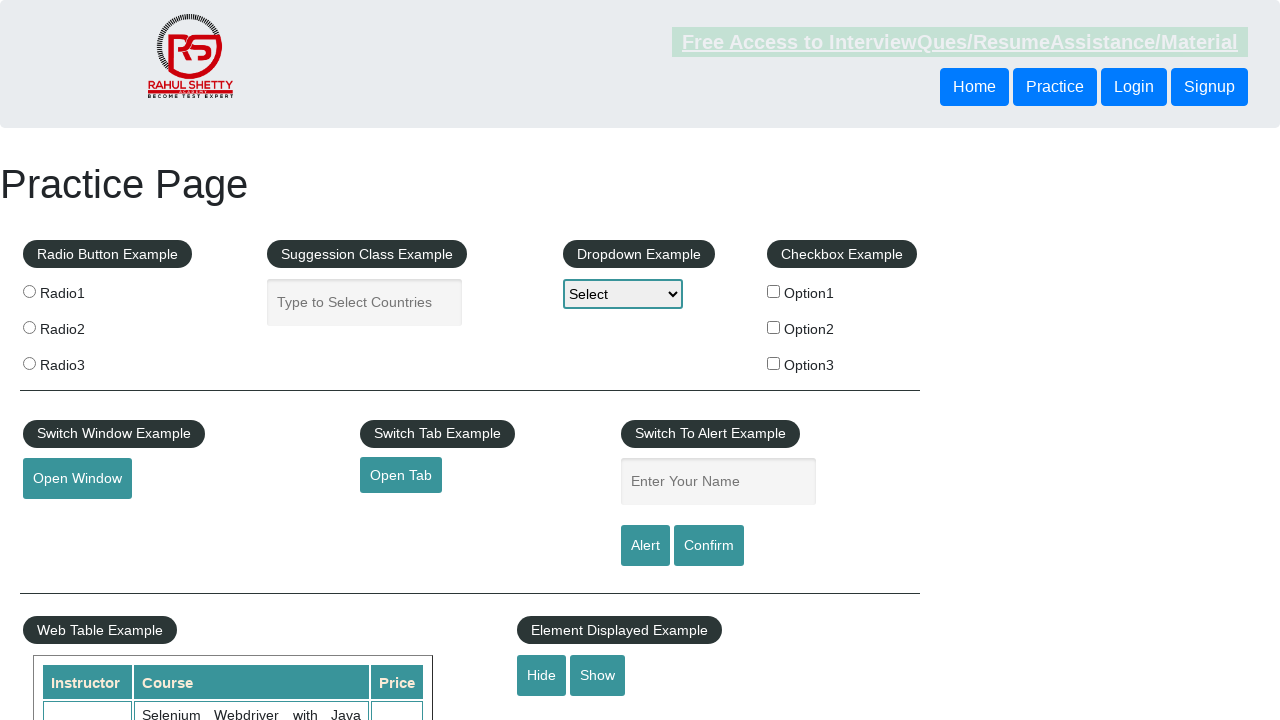

Dismissed confirm dialog
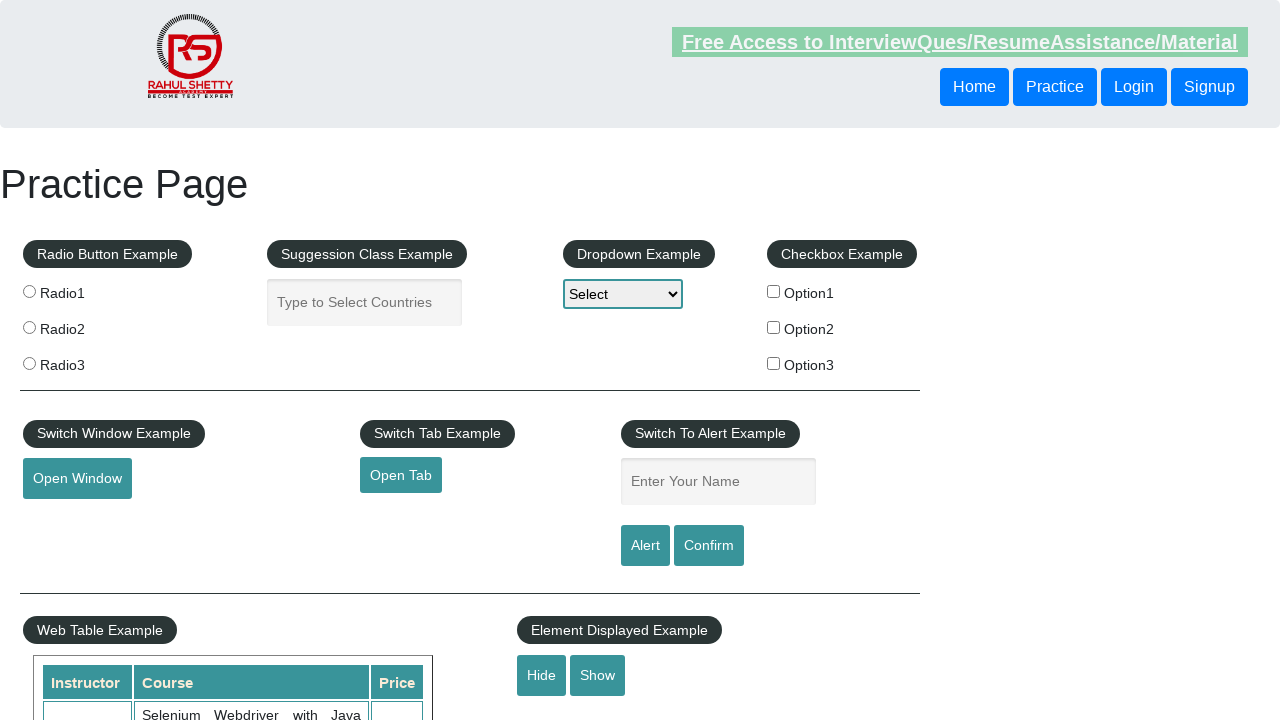

Retrieved all table headers from courses table
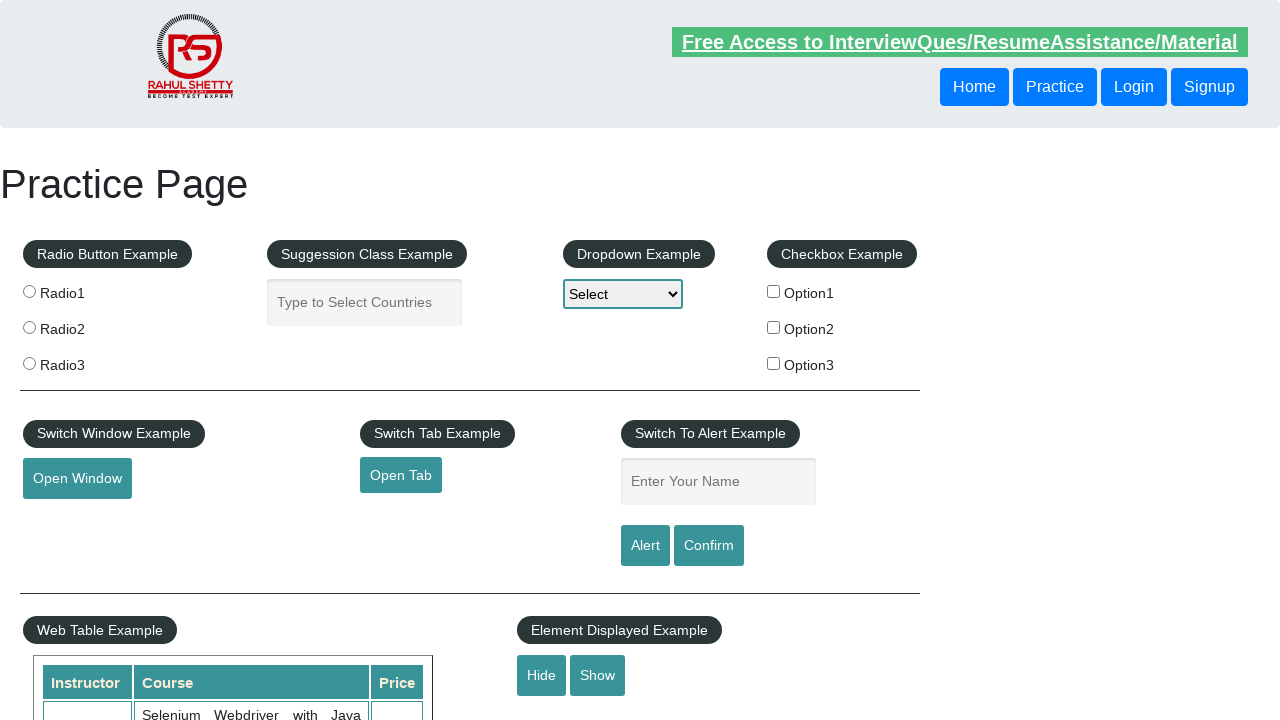

Verified table header is visible
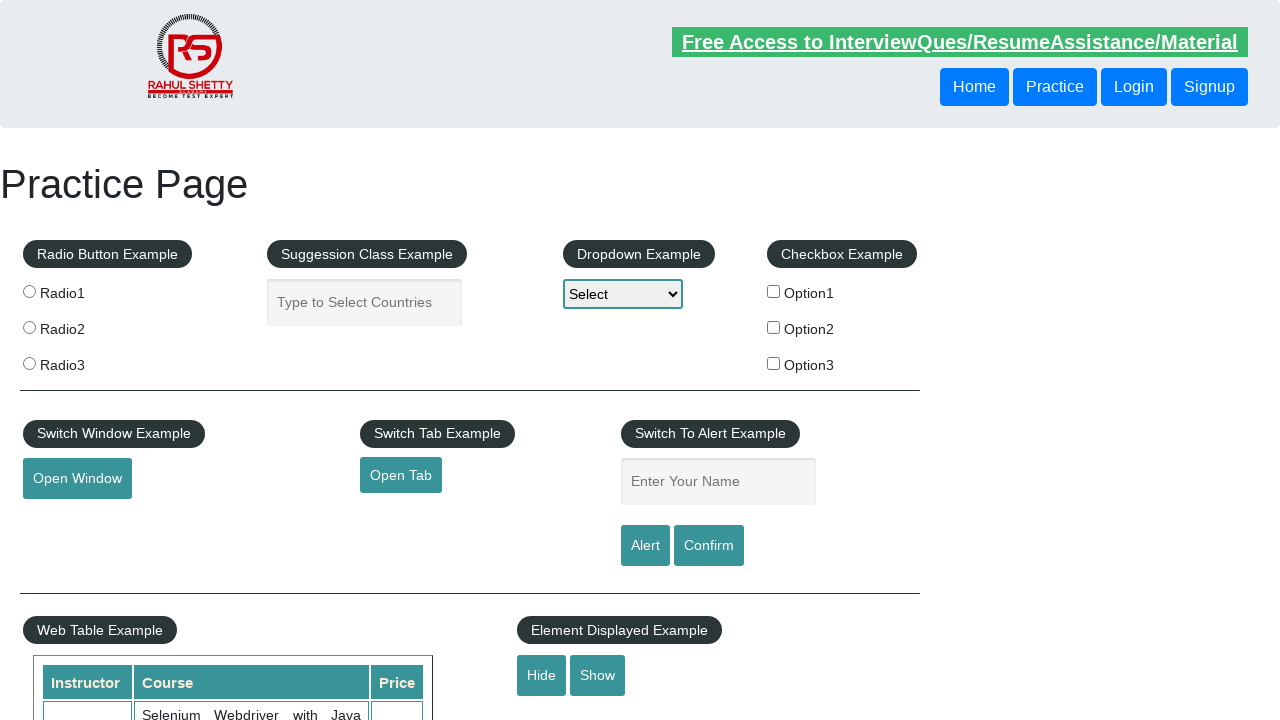

Verified table header is visible
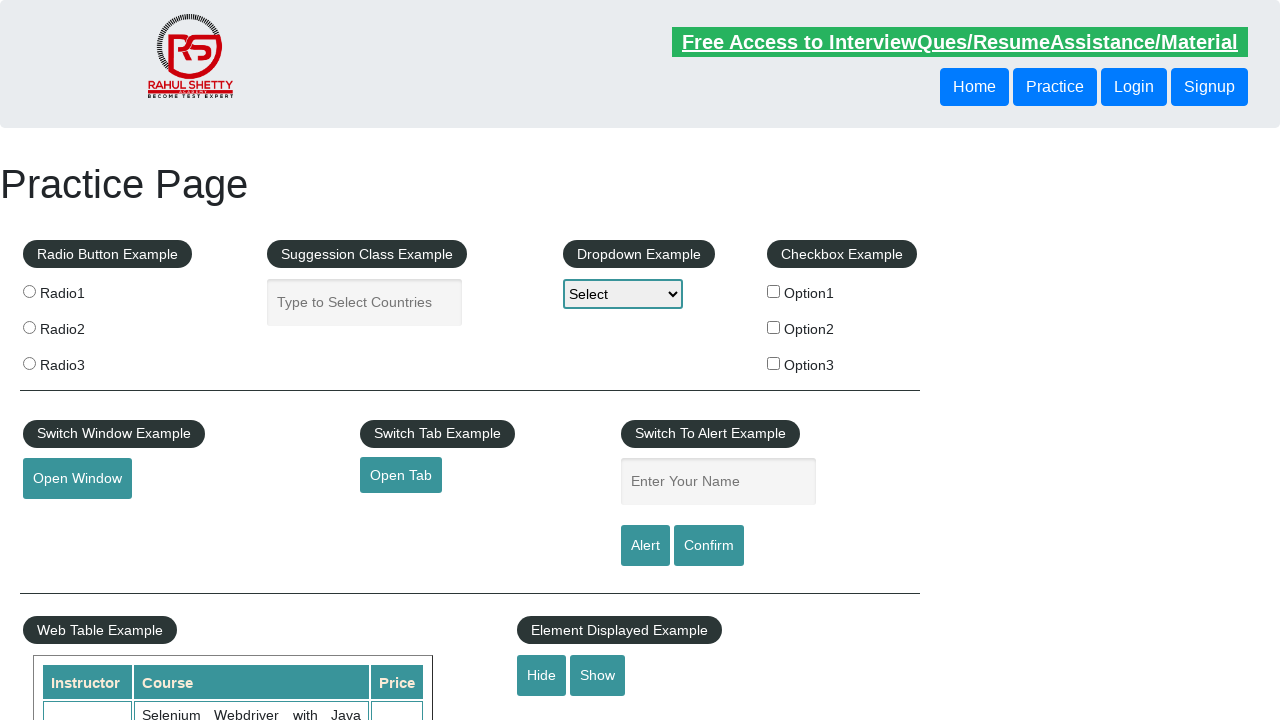

Verified table header is visible
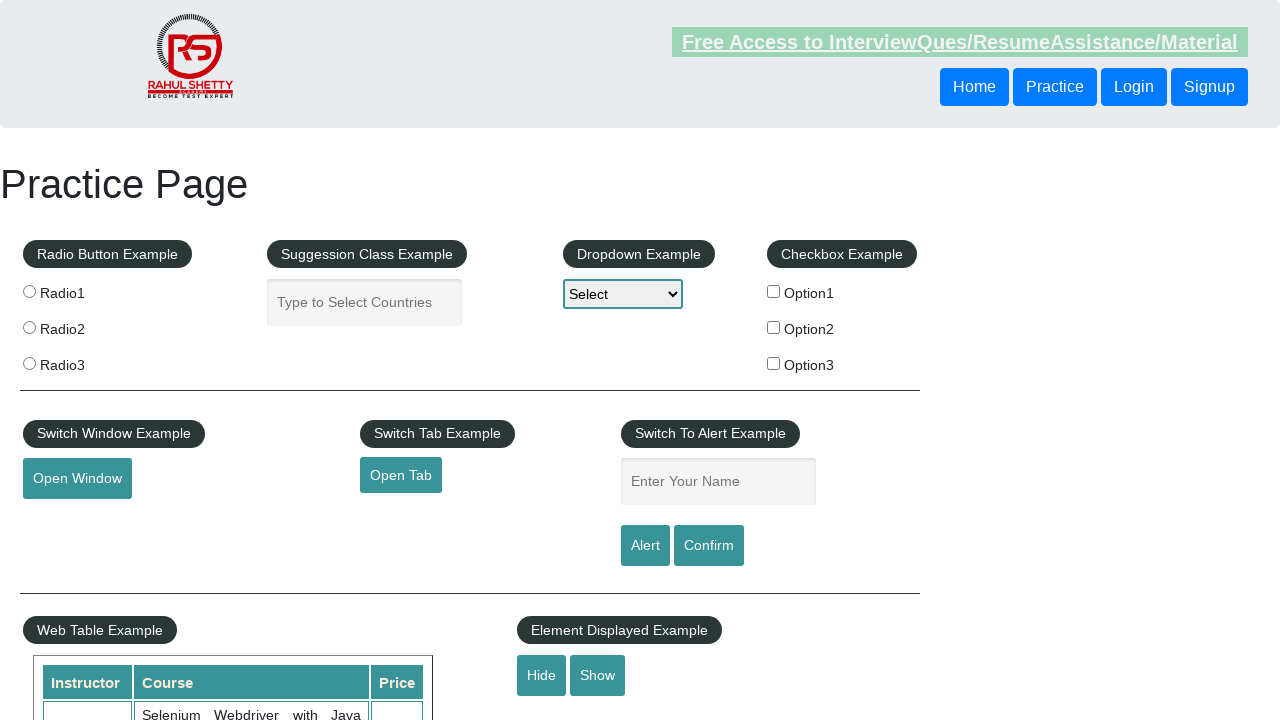

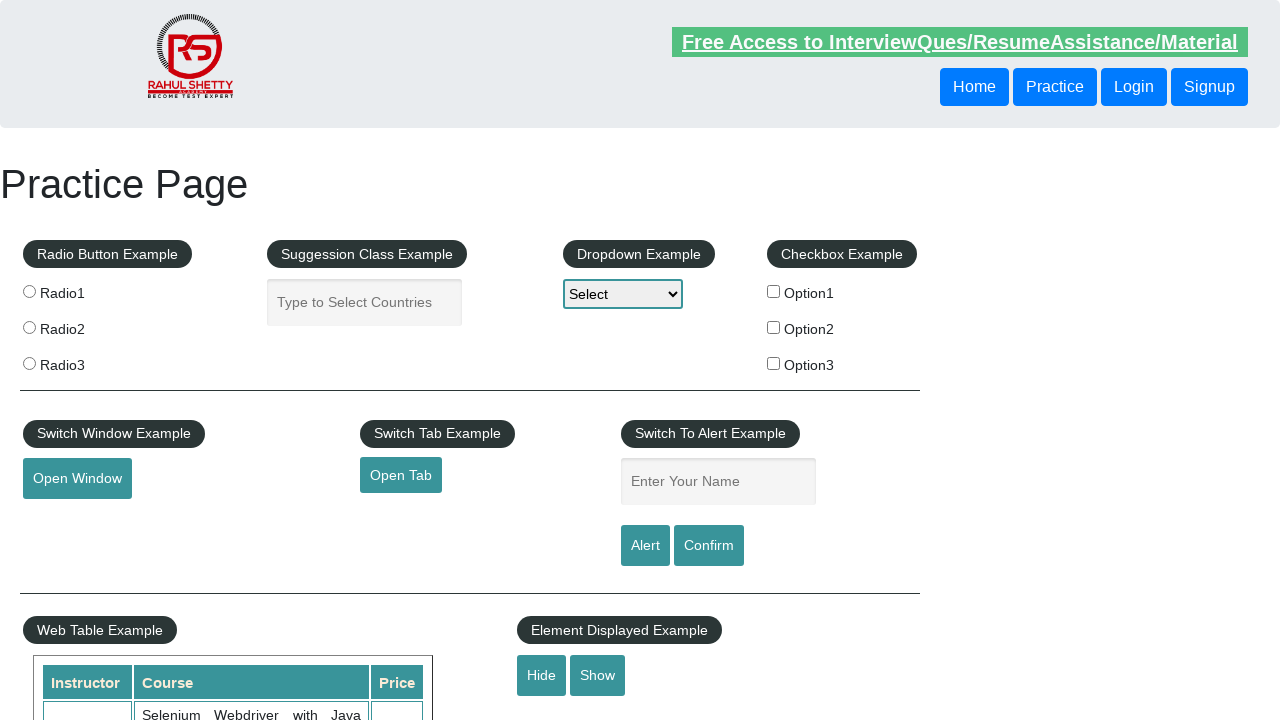